Tests multiple file upload functionality by uploading two test files and verifying they appear in the file list with correct names

Starting URL: https://davidwalsh.name/demo/multiple-file-upload.php

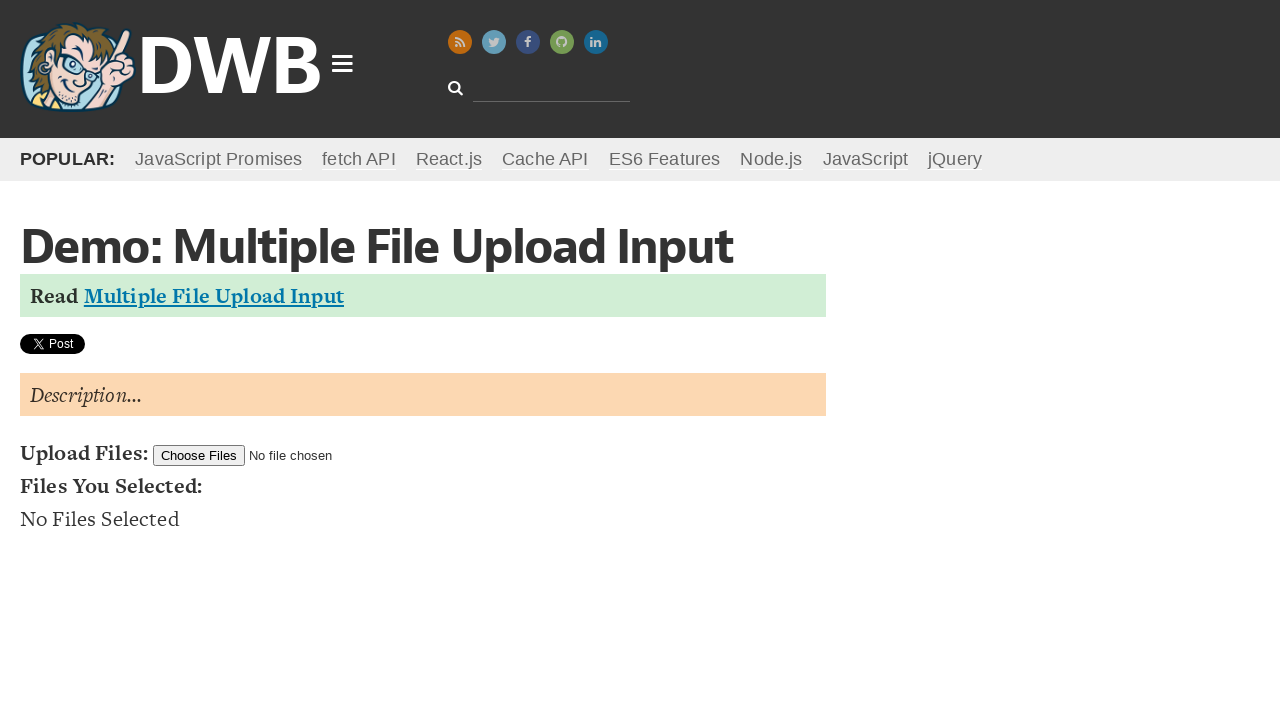

Created temporary test files: TestFile1.txt and TestFile2.txt
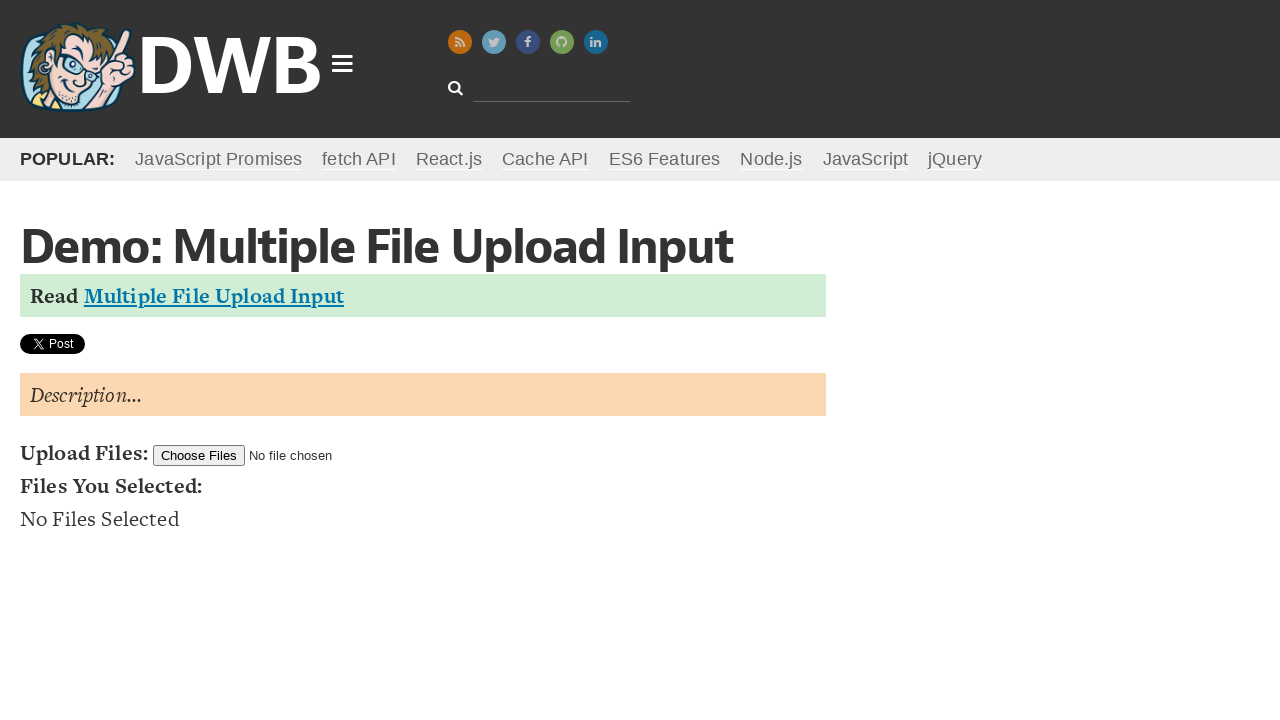

Set input files for upload with TestFile1.txt and TestFile2.txt
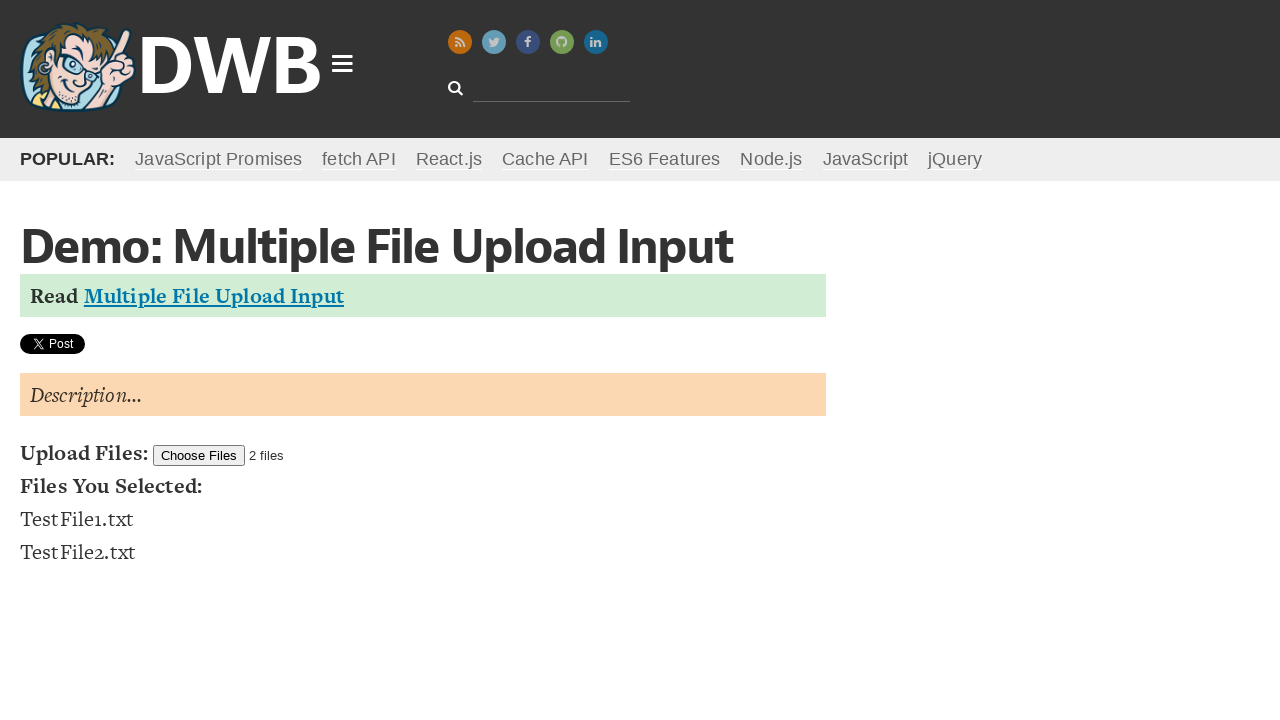

File list updated and first file item appeared
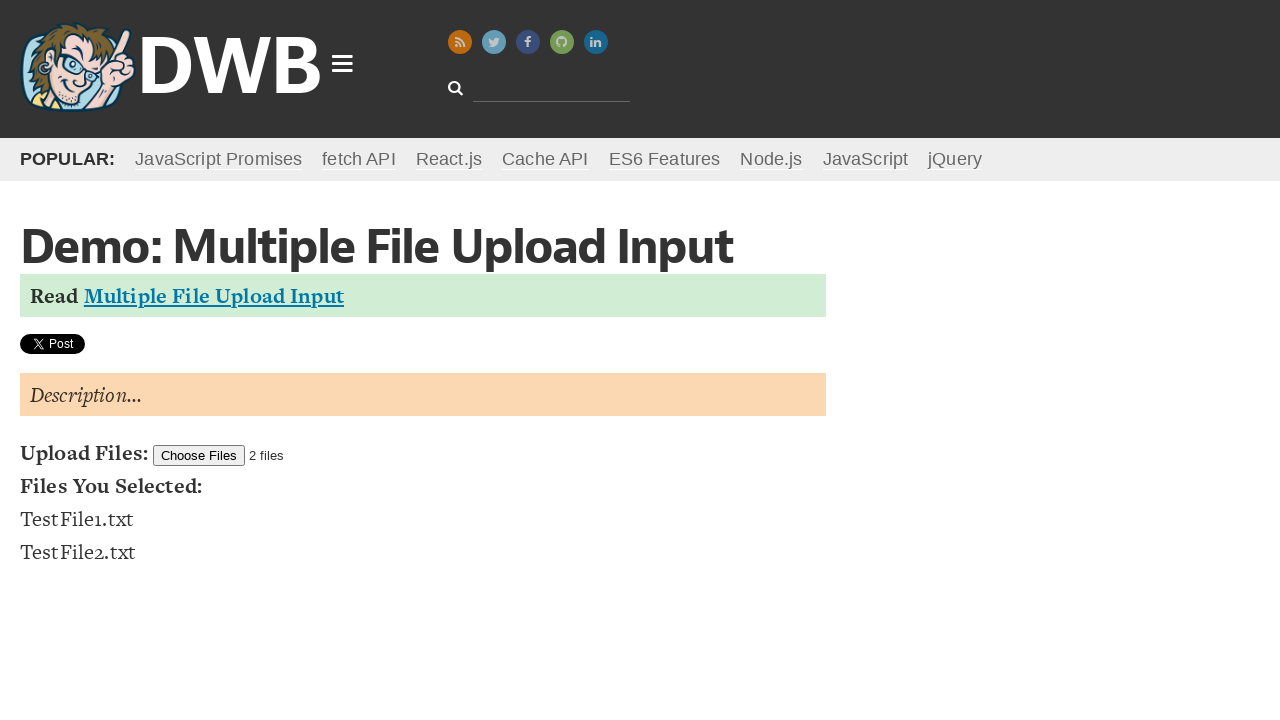

Verified first file item is ready in the file list
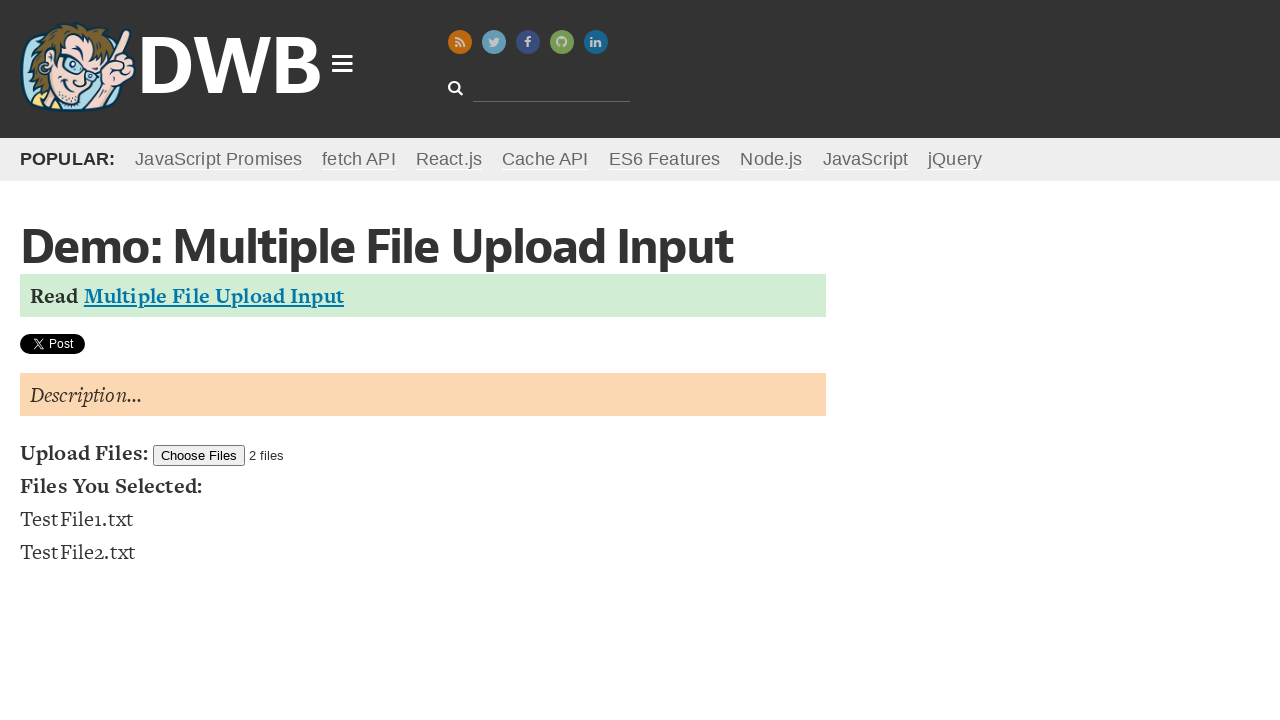

Cleaned up temporary files and directory
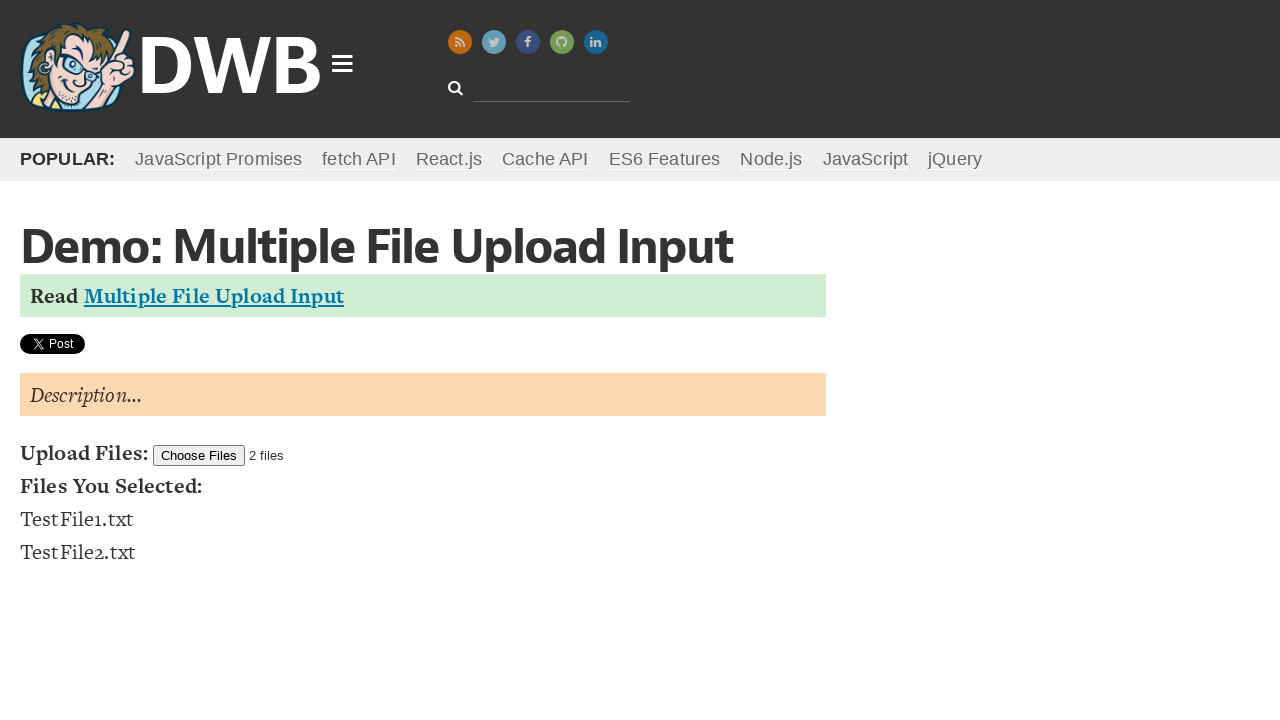

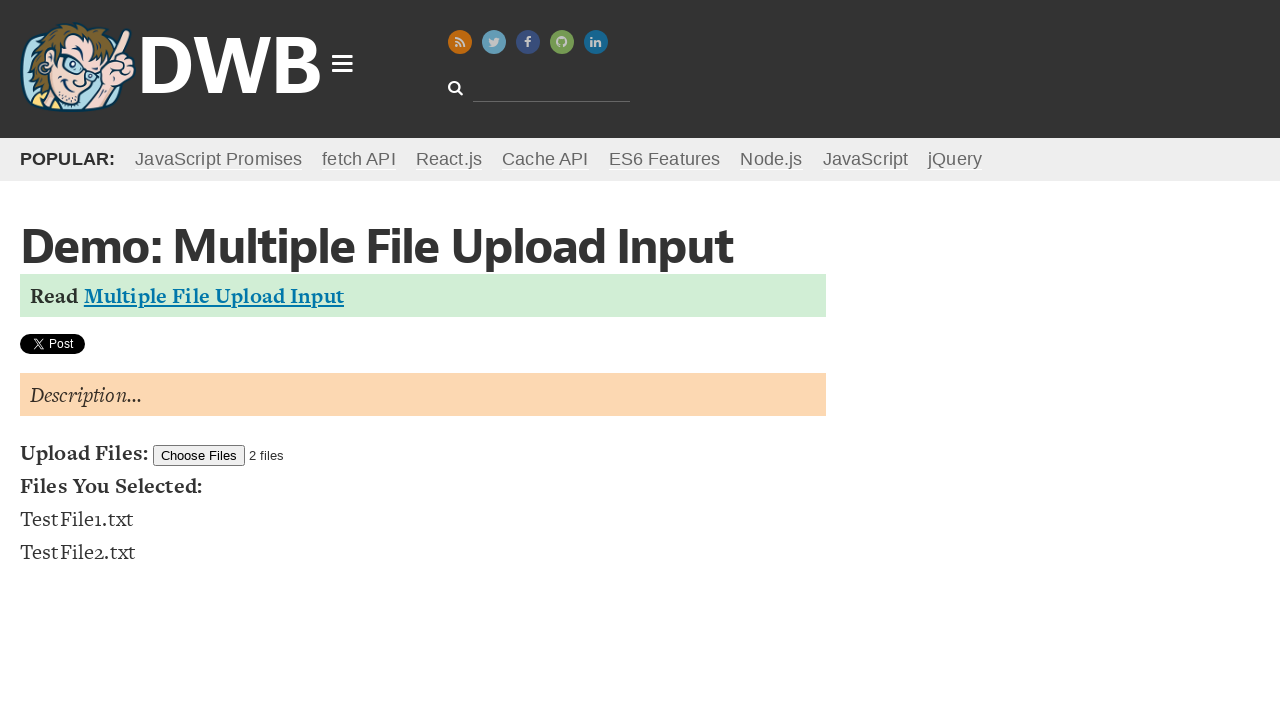